Tests a practice form by filling in name, email, password fields, checking a checkbox, and selecting an option from a dropdown

Starting URL: https://rahulshettyacademy.com/angularpractice/

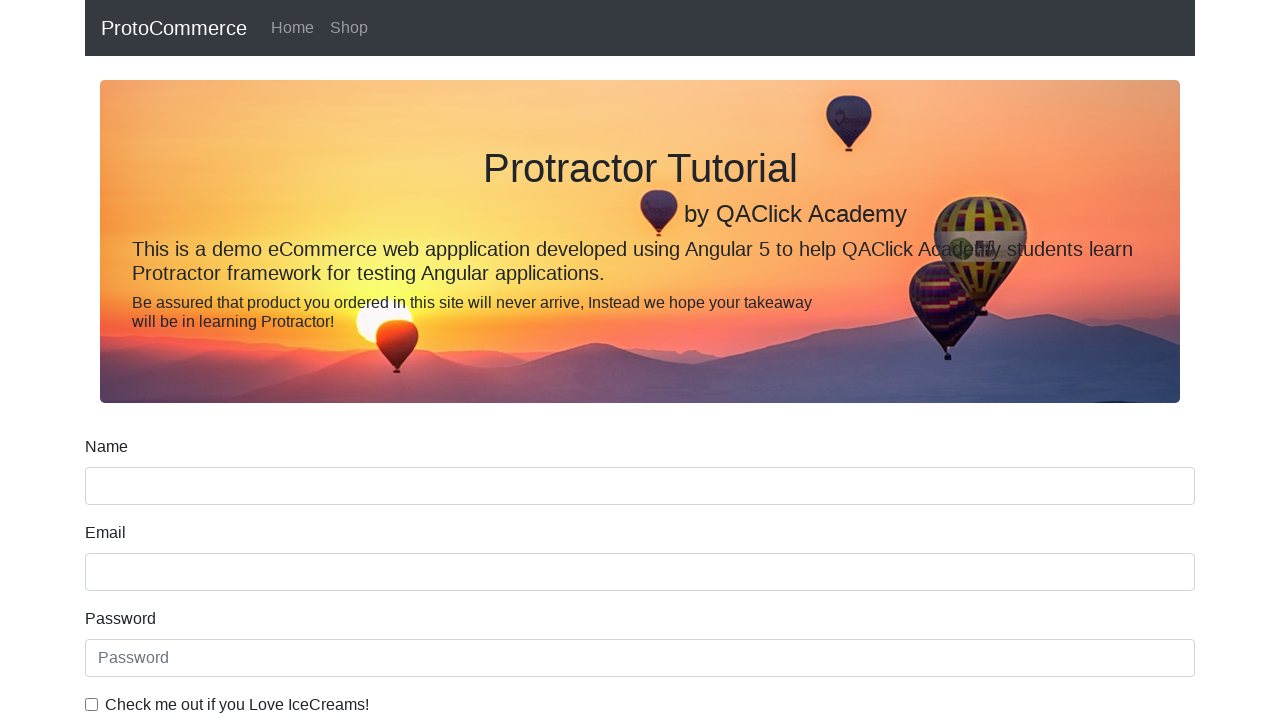

Filled name field with 'ashutoshh' on input[name='name']
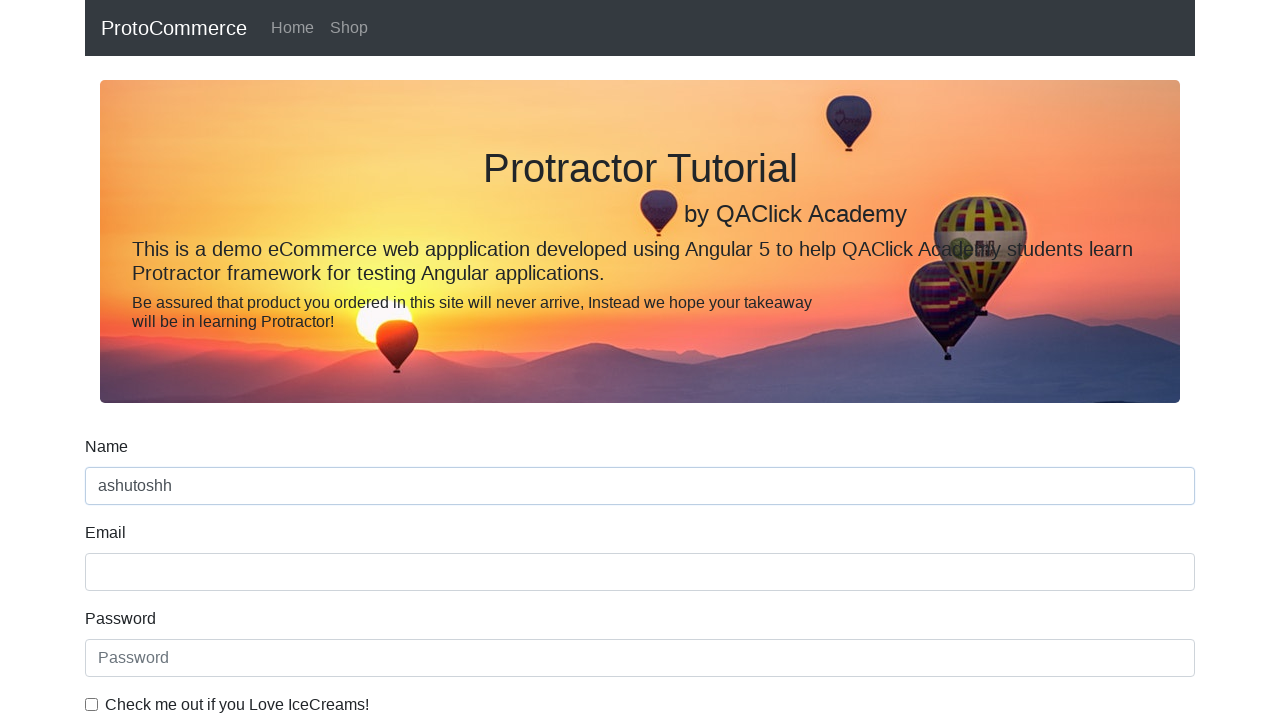

Filled email field with 'ashutoshh@linux.com' on input[name='email']
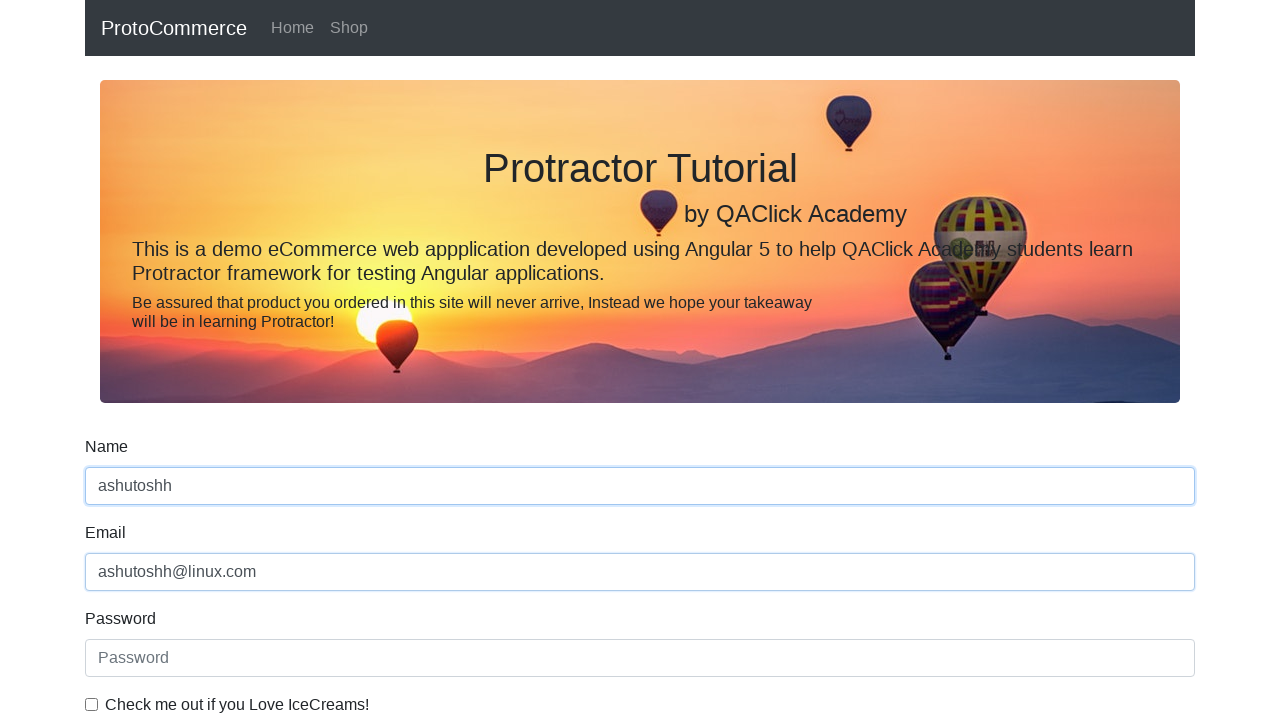

Filled password field with 'HelloCloud@123' on #exampleInputPassword1
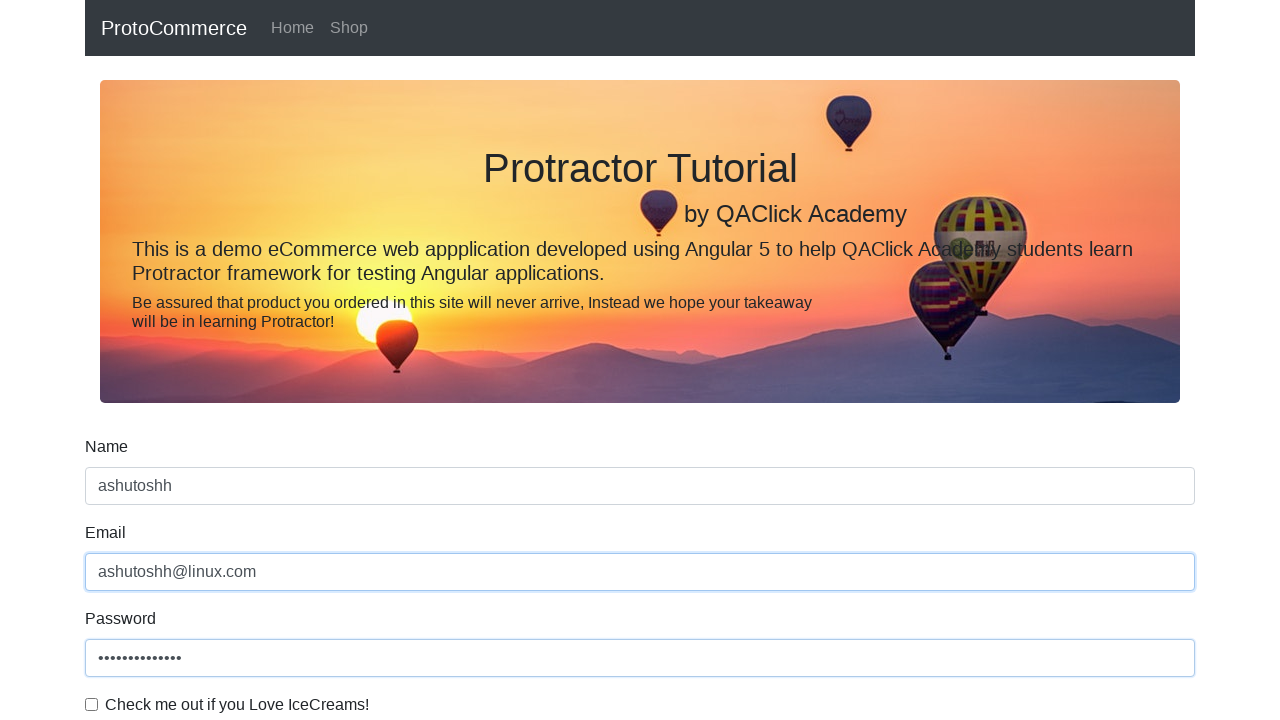

Checked the example checkbox at (92, 704) on #exampleCheck1
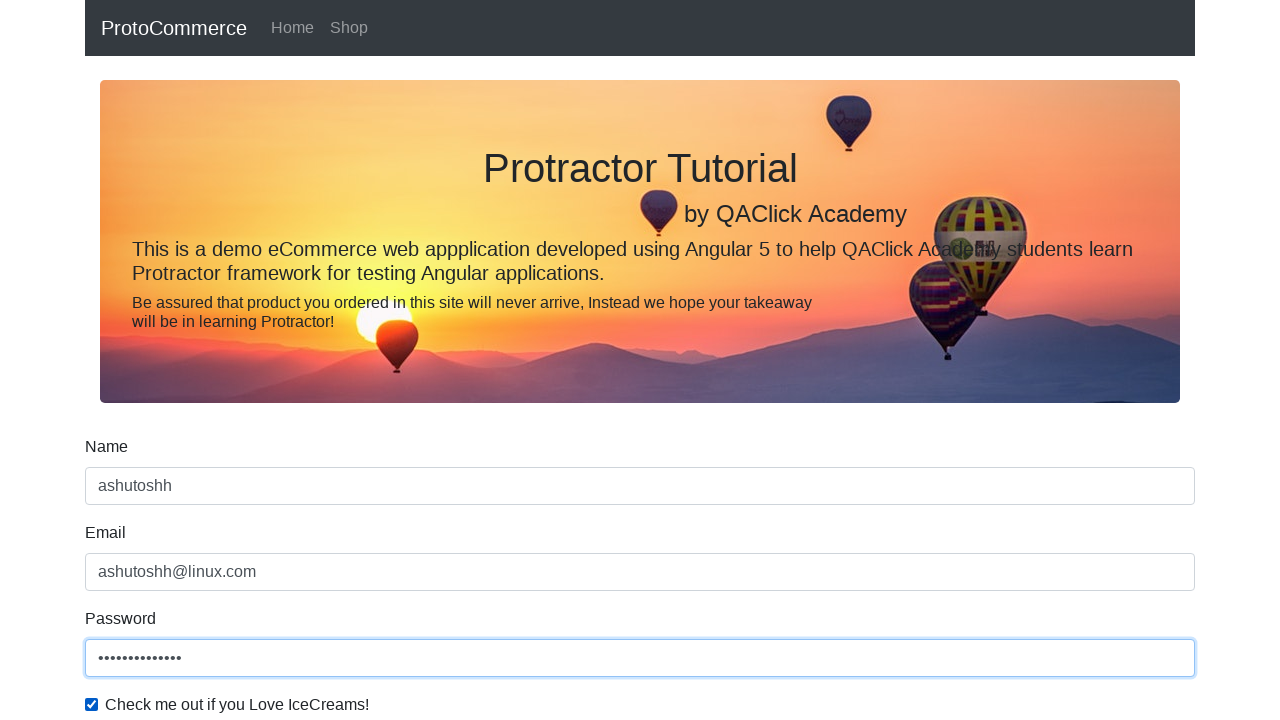

Selected second option from dropdown on #exampleFormControlSelect1
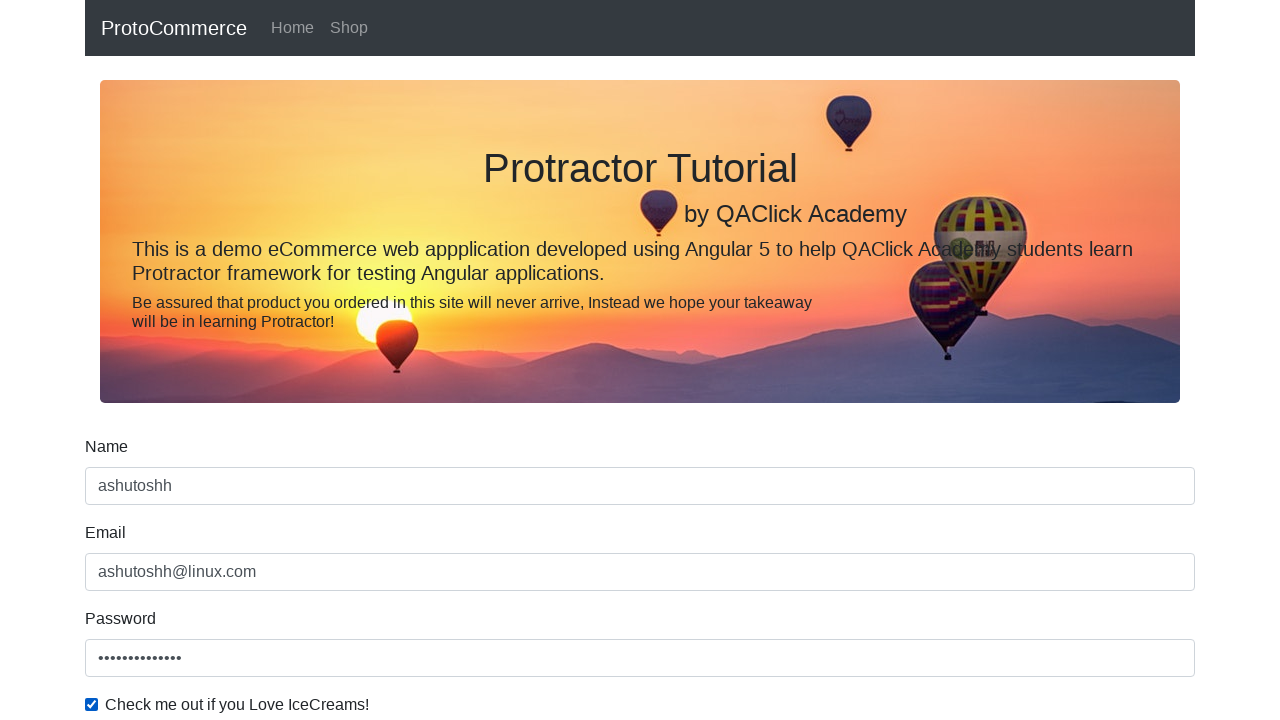

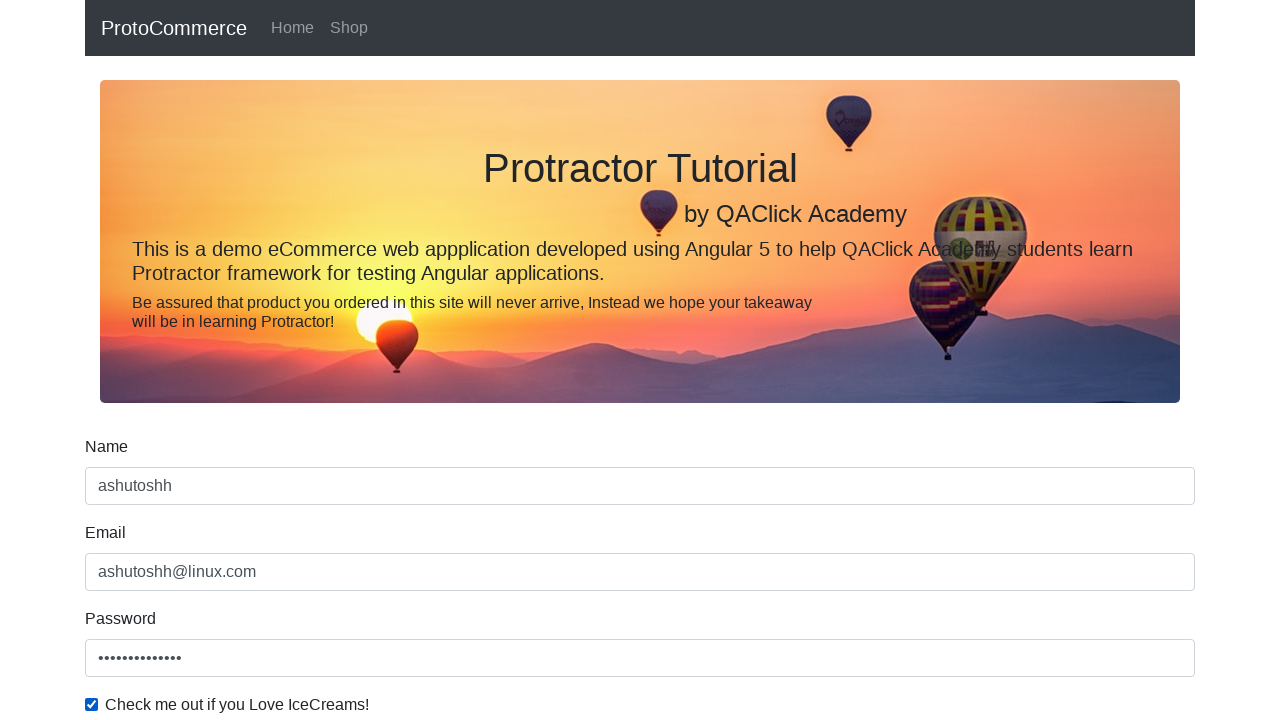